Tests selecting an option from a dropdown using Playwright's built-in select method by visible text, then verifying the selection was made correctly.

Starting URL: https://the-internet.herokuapp.com/dropdown

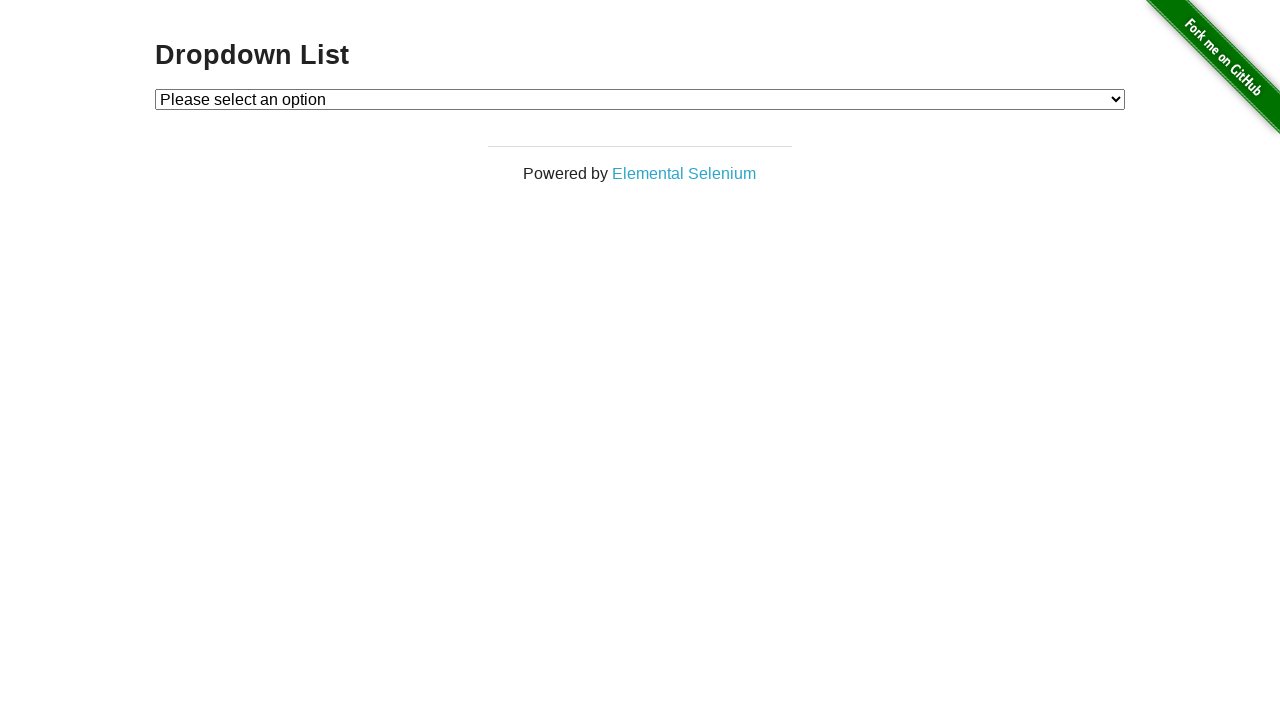

Navigated to dropdown test page
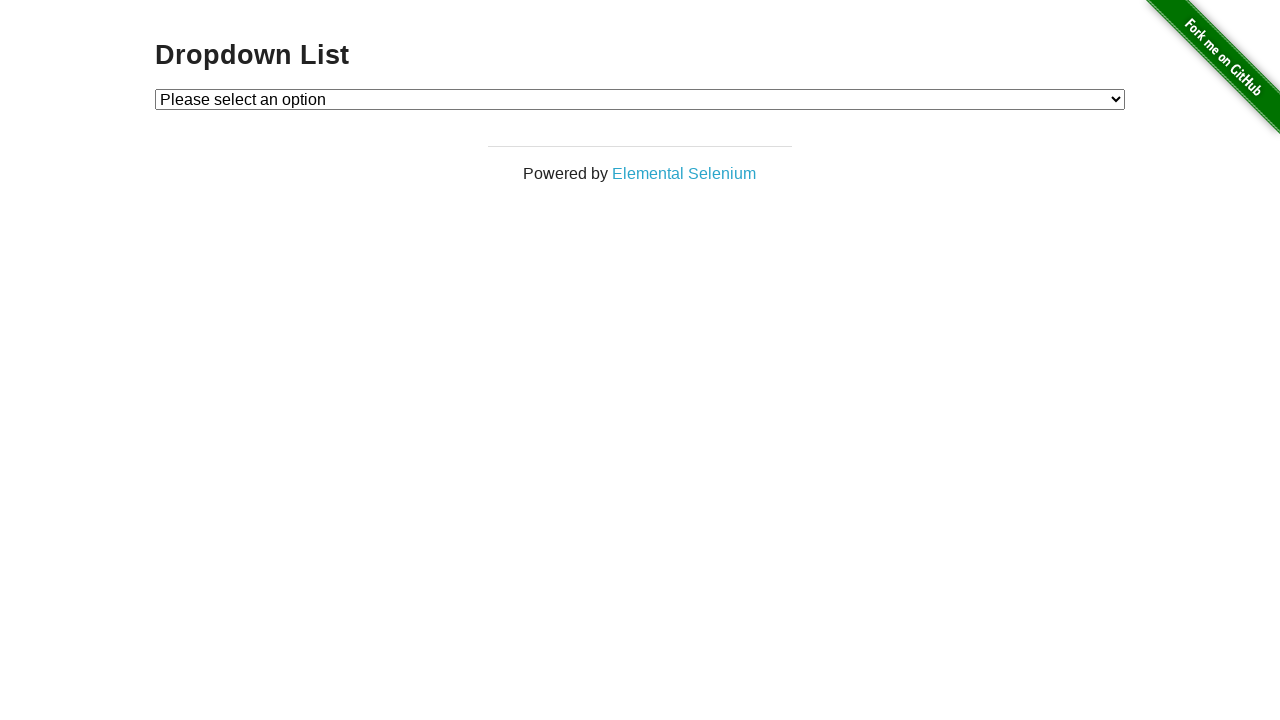

Selected 'Option 1' from dropdown using visible text on #dropdown
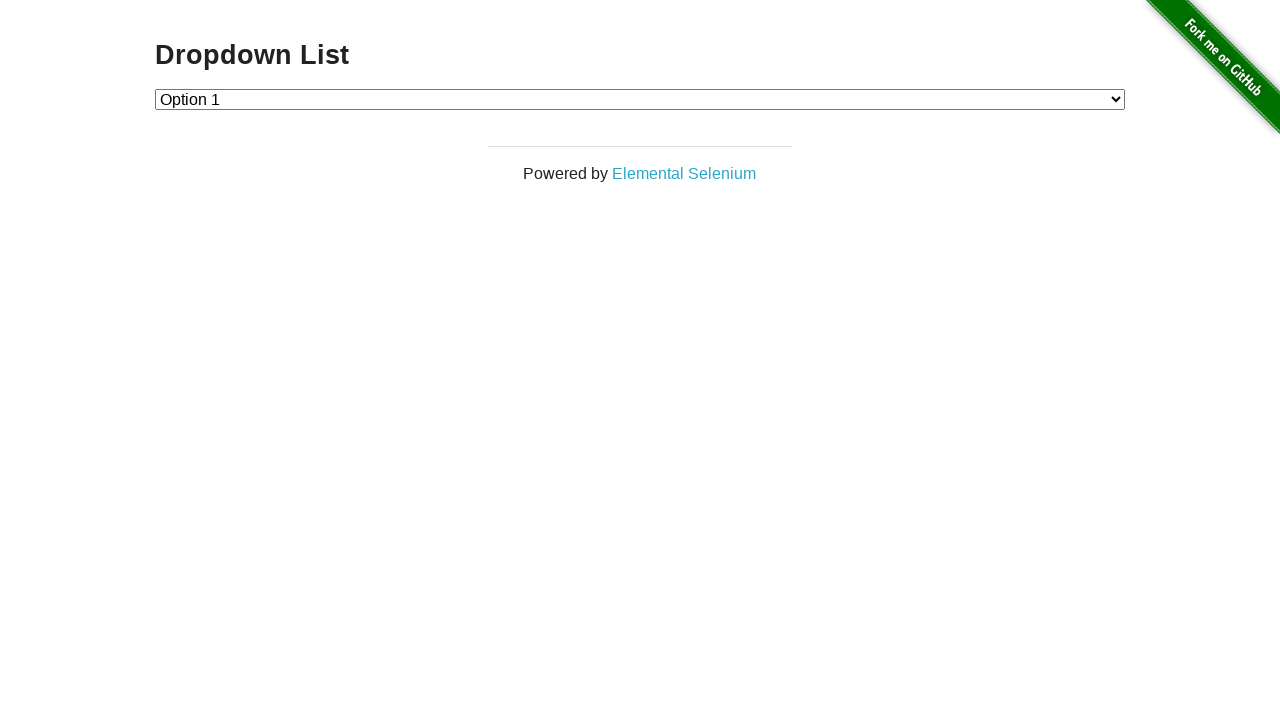

Retrieved selected dropdown value
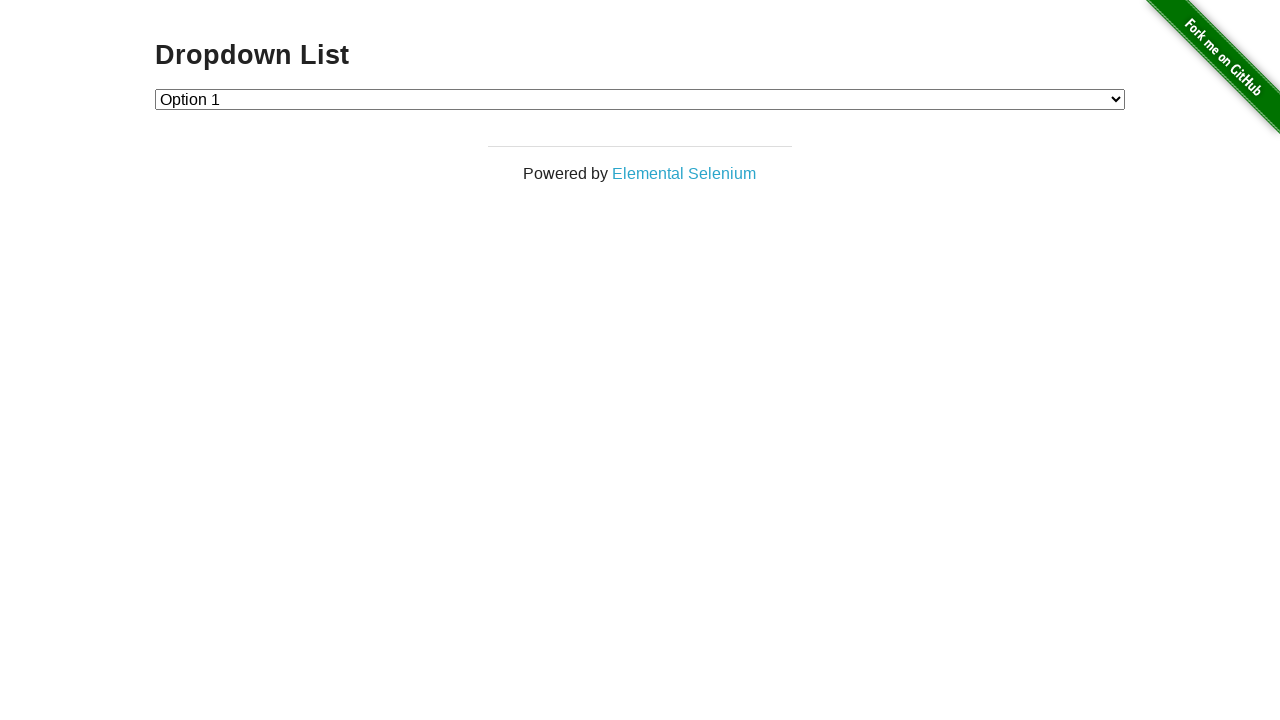

Verified dropdown selection is '1'
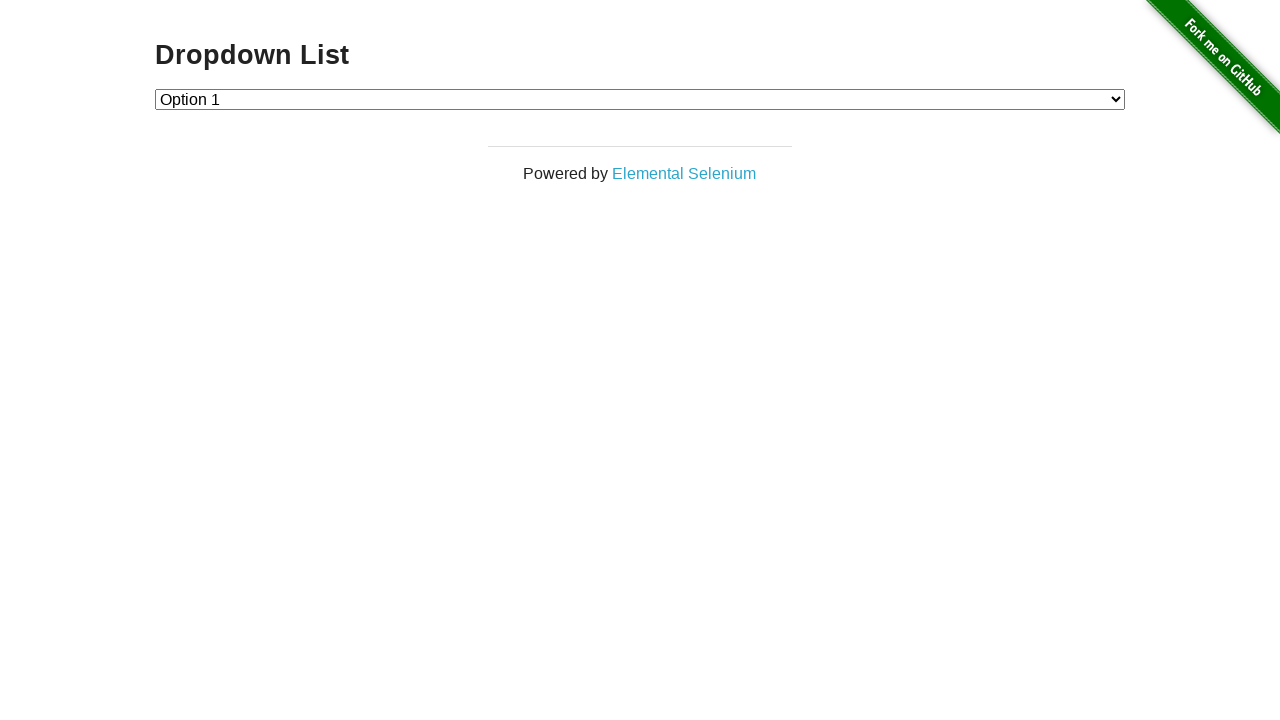

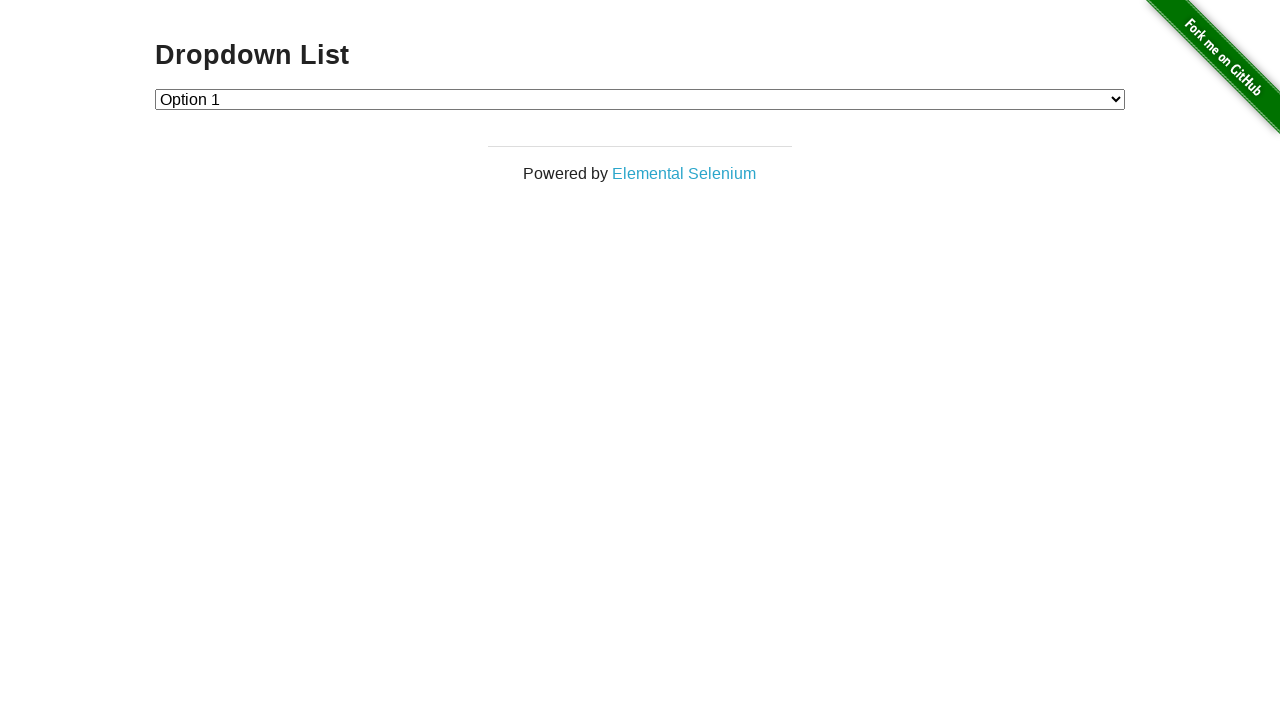